Tests form submission on DemoQA text box page by filling in full name, email, and address fields then verifying the submission

Starting URL: https://demoqa.com/text-box

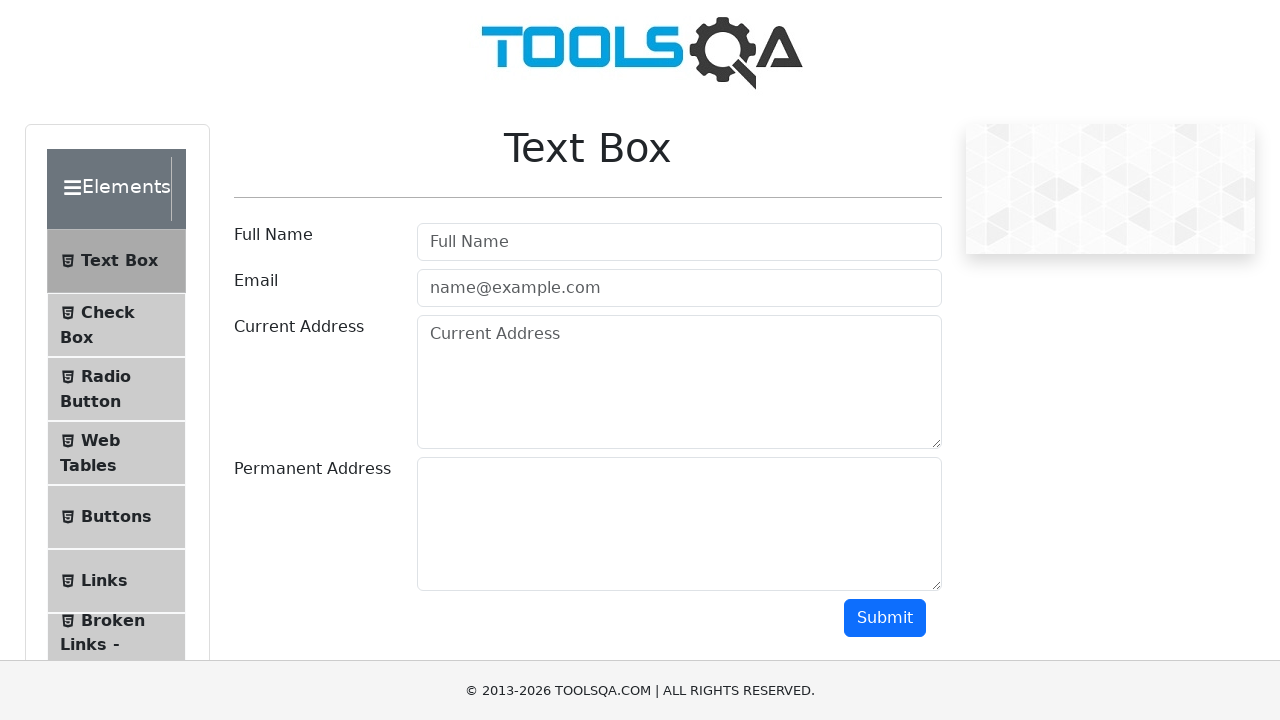

Filled Full Name field with 'Syarif Ridhohidayatulloh' on #userName
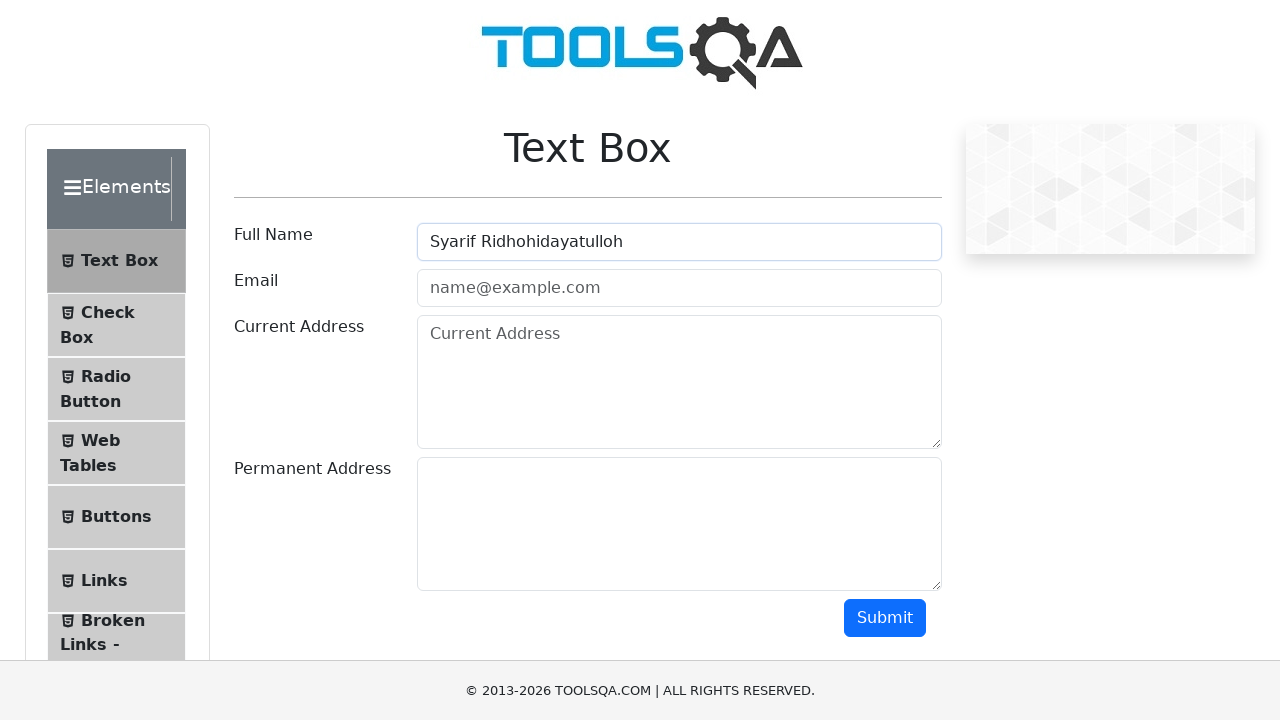

Filled Email field with 'testing@gmail.com' on #userEmail
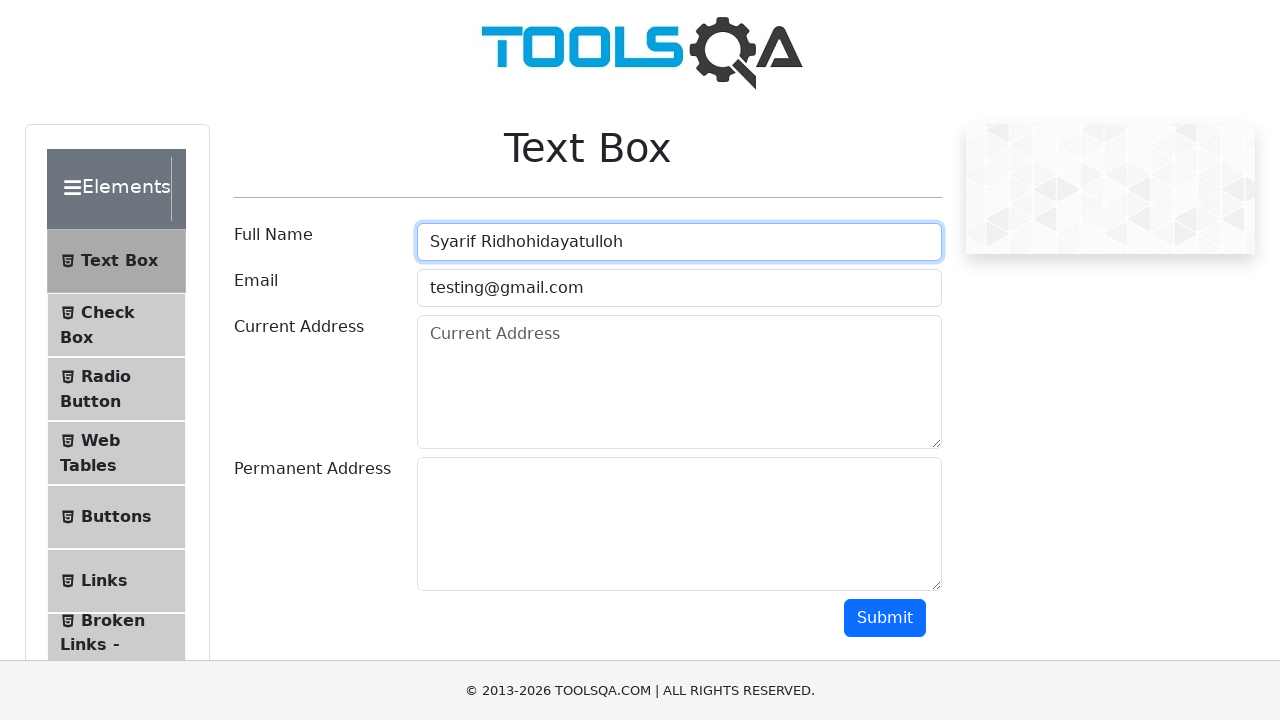

Filled Current Address field with 'Purwokerto, Jawa Tengah' on #currentAddress
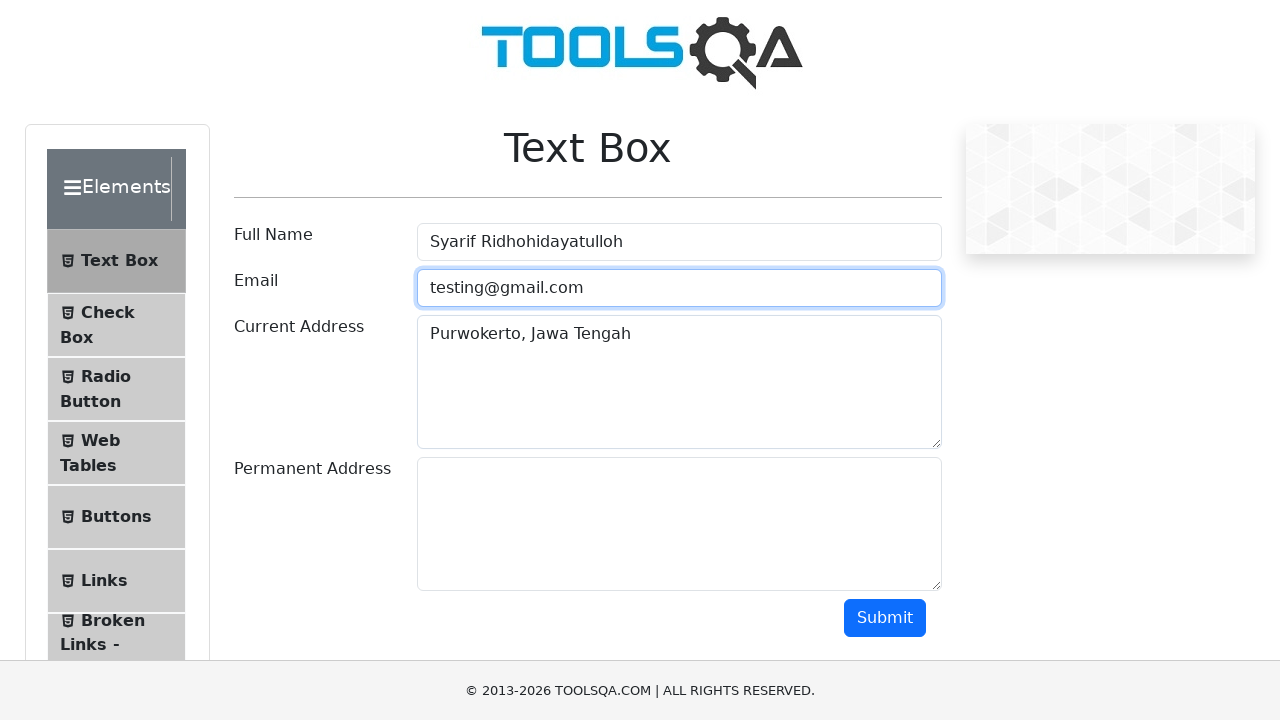

Filled Permanent Address field with 'Purwokerto, Jawa Tengah' on #permanentAddress
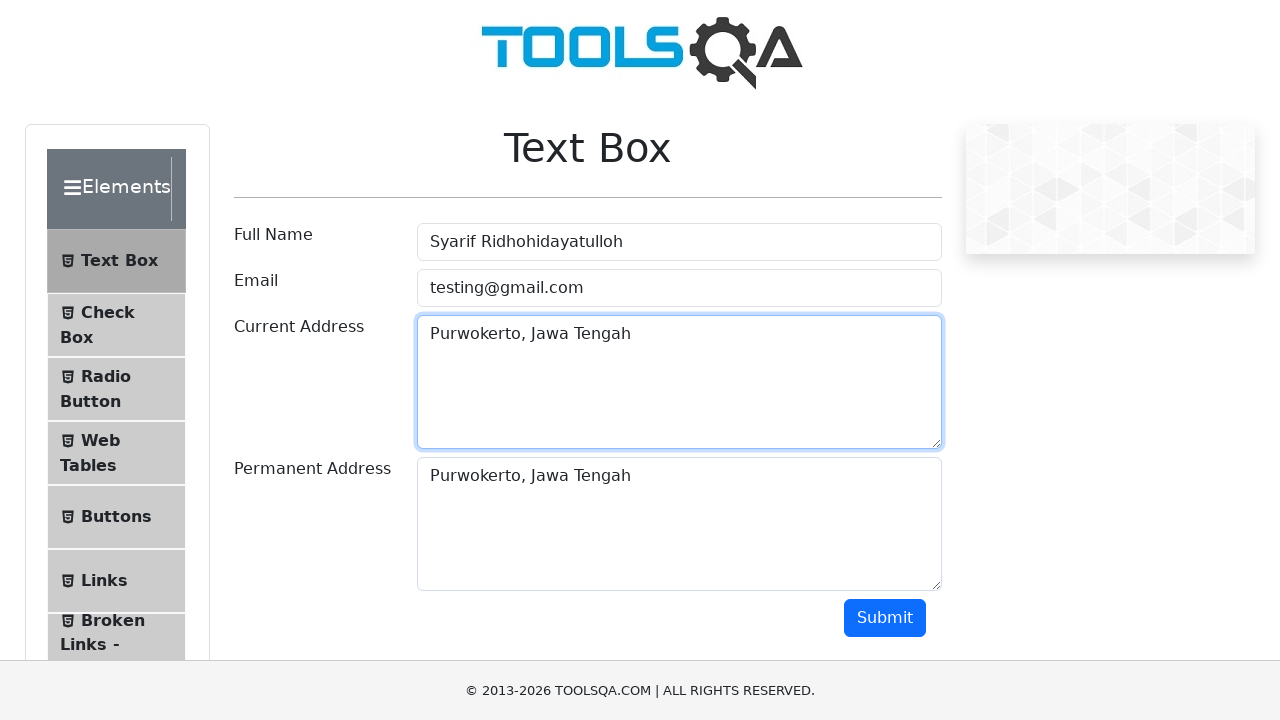

Clicked Submit button at (885, 618) on #submit
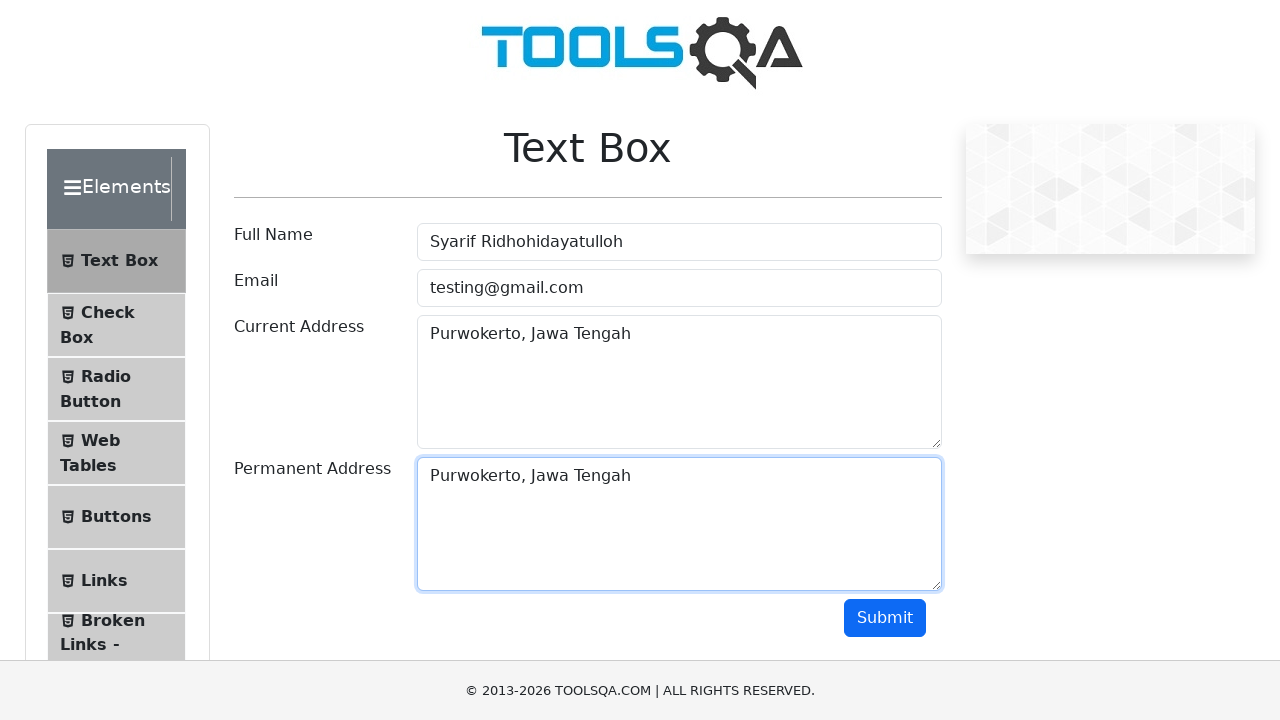

Form submission results appeared
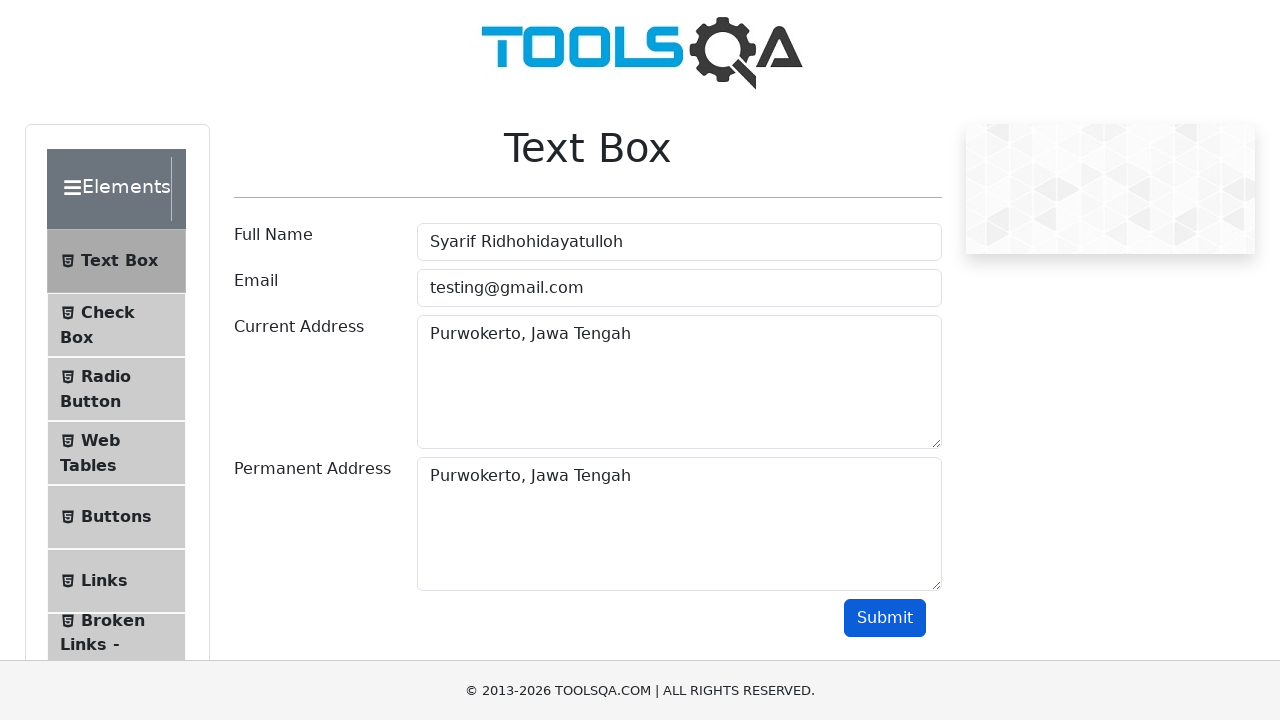

Form submission verified: name 'Syarif Ridhohidayatulloh' found in output
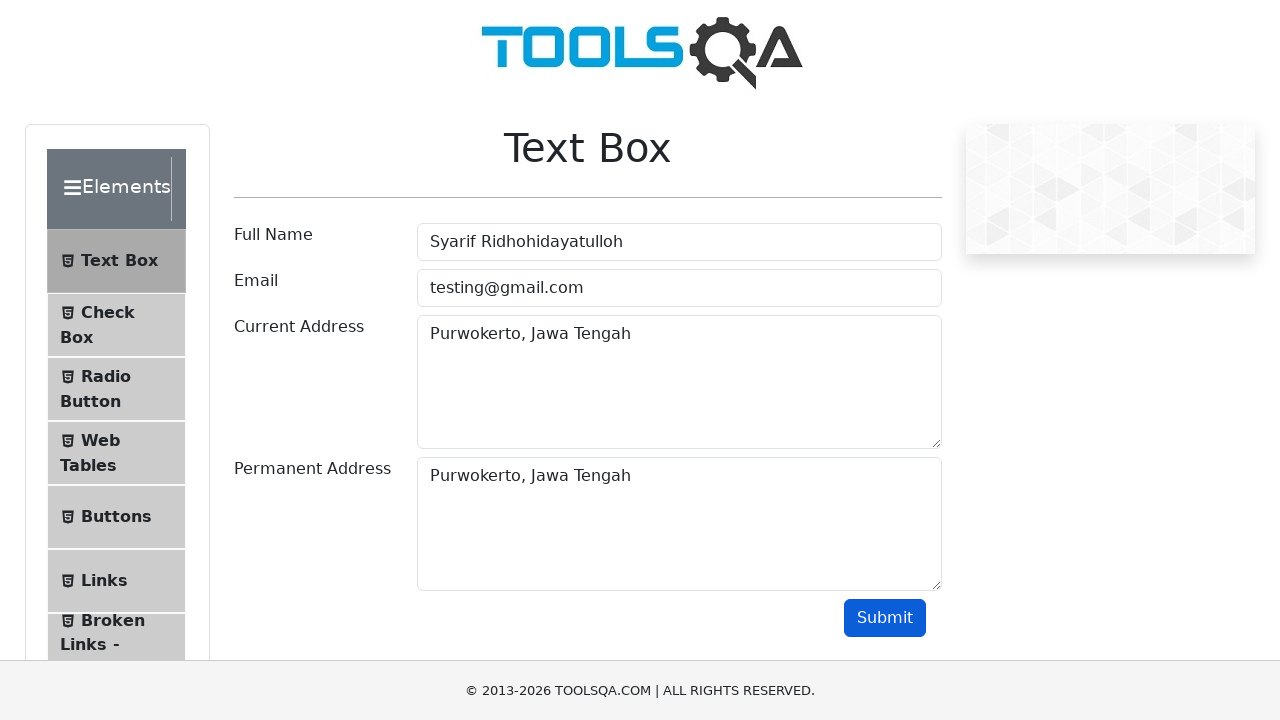

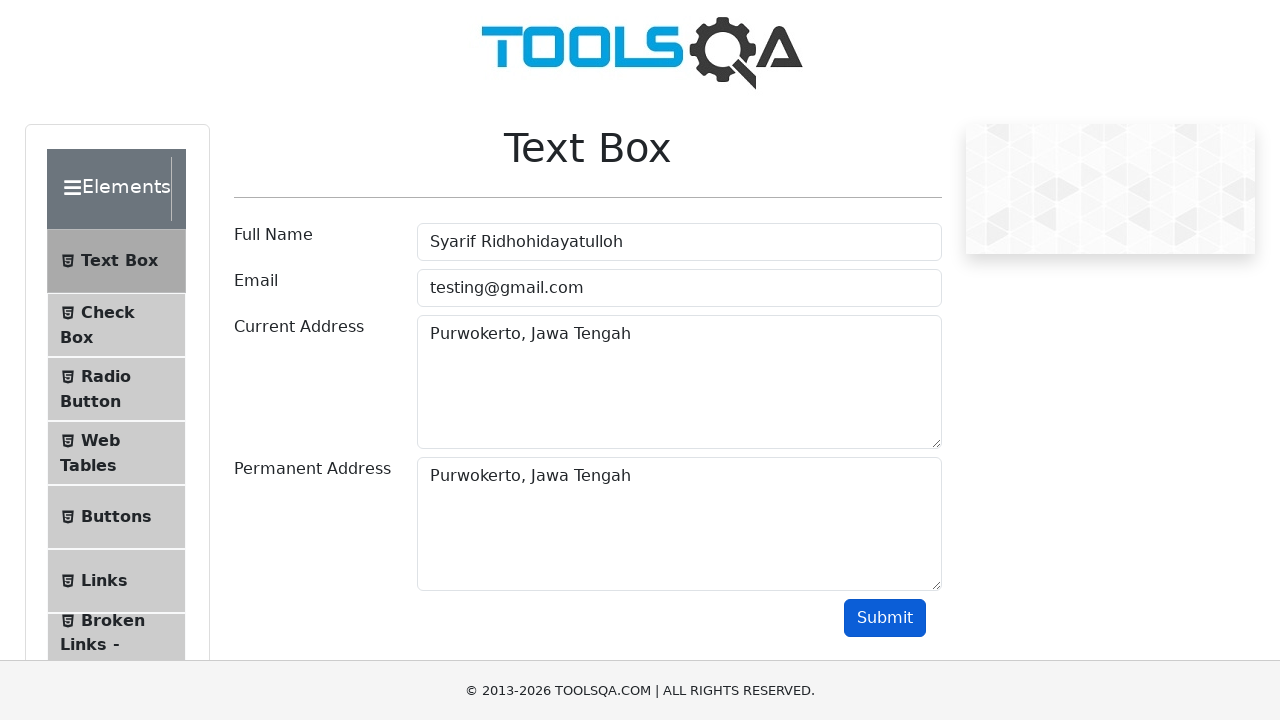